Tests dynamic element manipulation by adding an element and then deleting it from the page

Starting URL: https://the-internet.herokuapp.com/add_remove_elements/

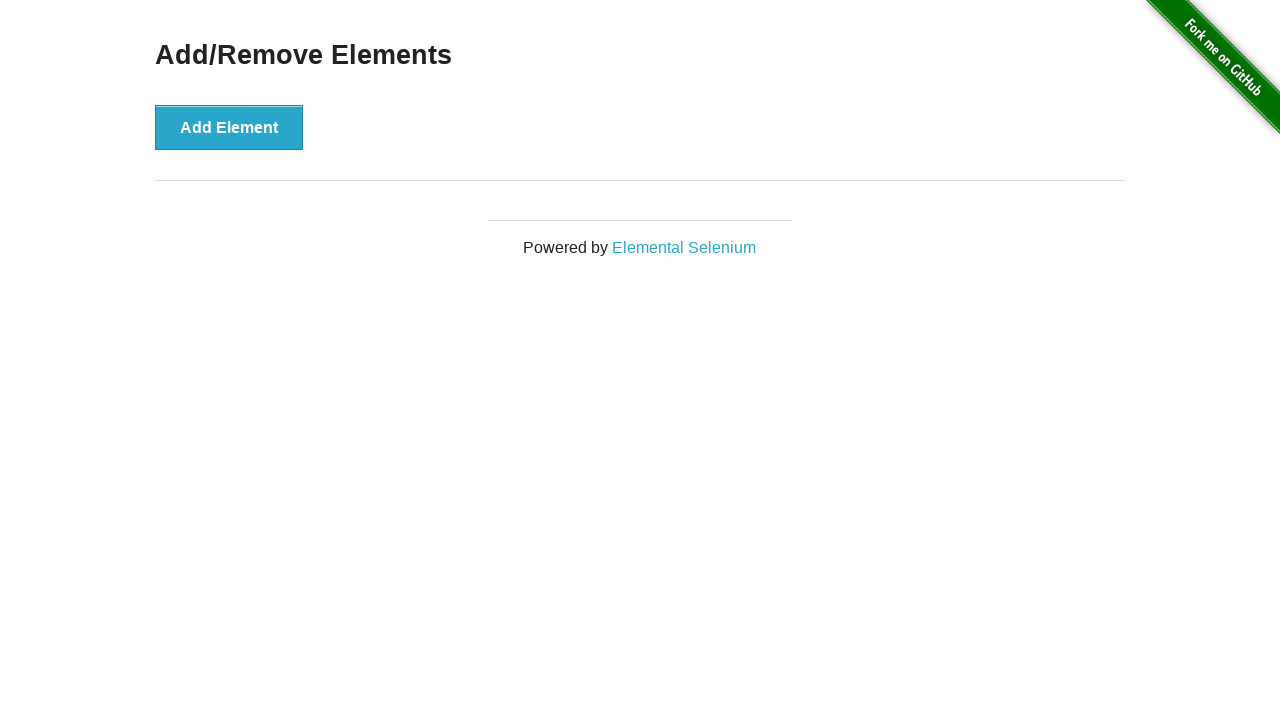

Clicked the 'Add Element' button to create a new element at (229, 127) on button[onclick="addElement()"]
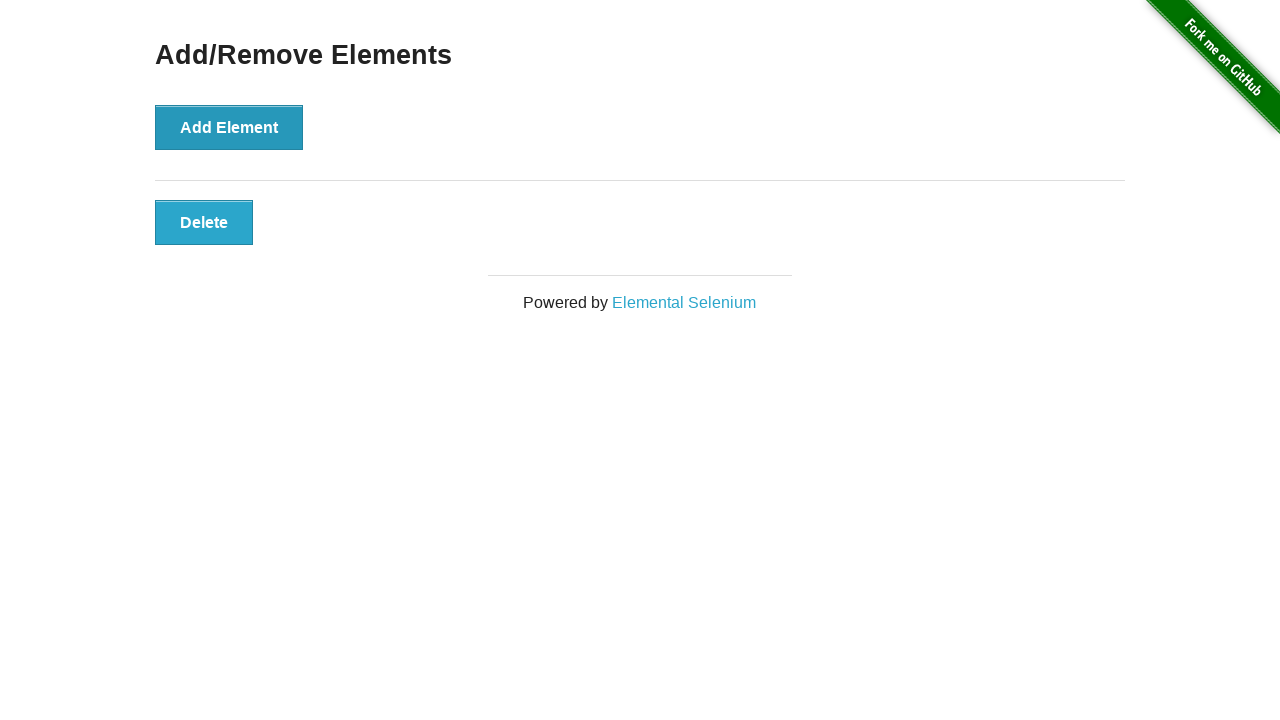

Clicked the 'Delete' button that was just created at (204, 222) on button[onclick="deleteElement()"]
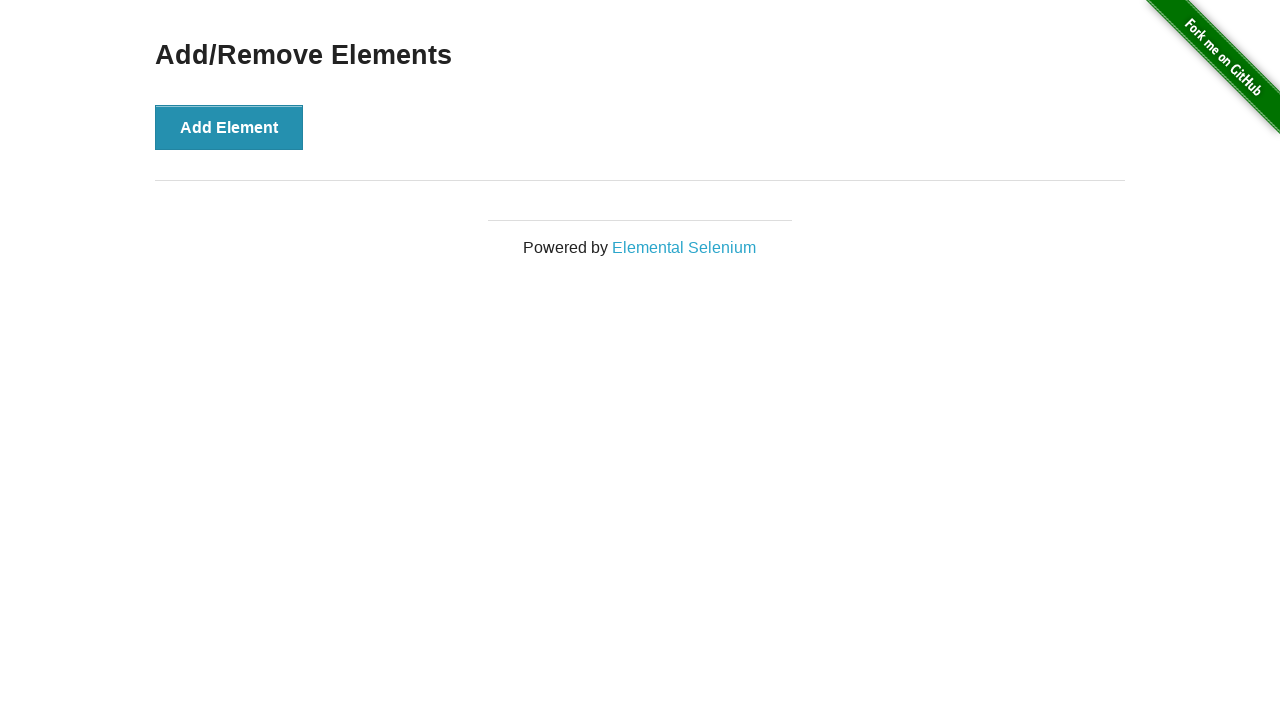

Verified that no delete buttons remain on the page
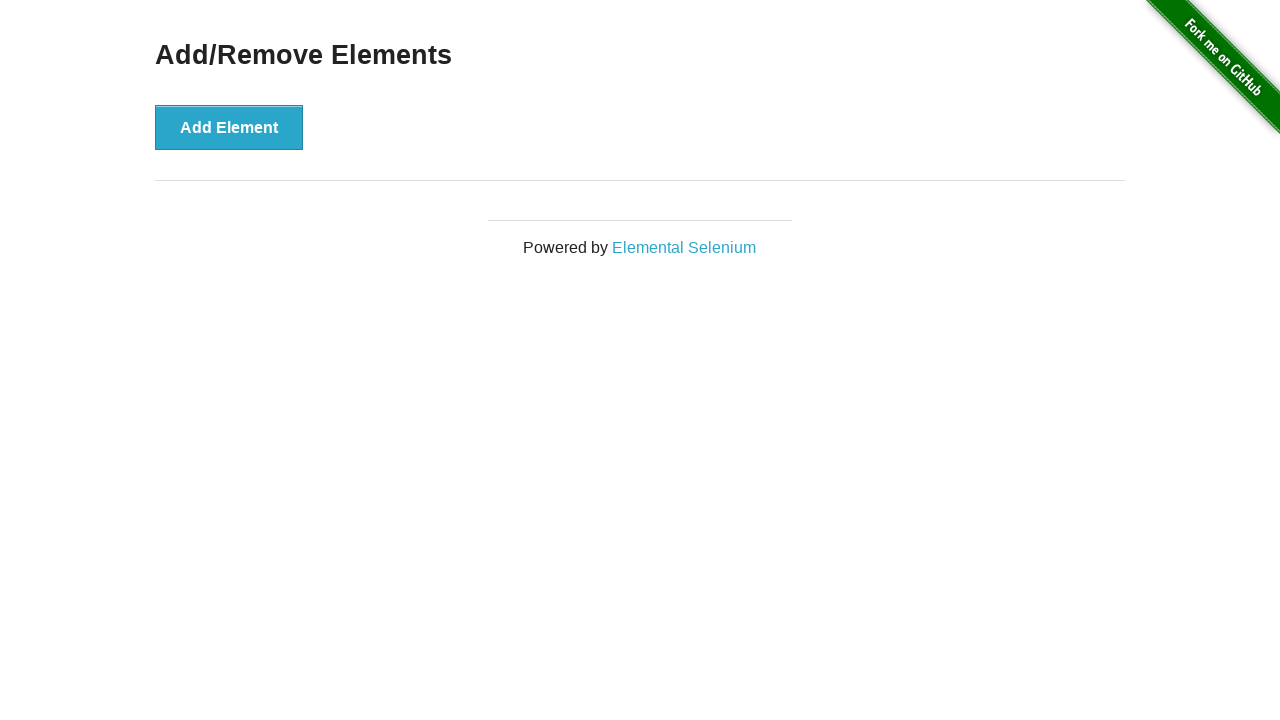

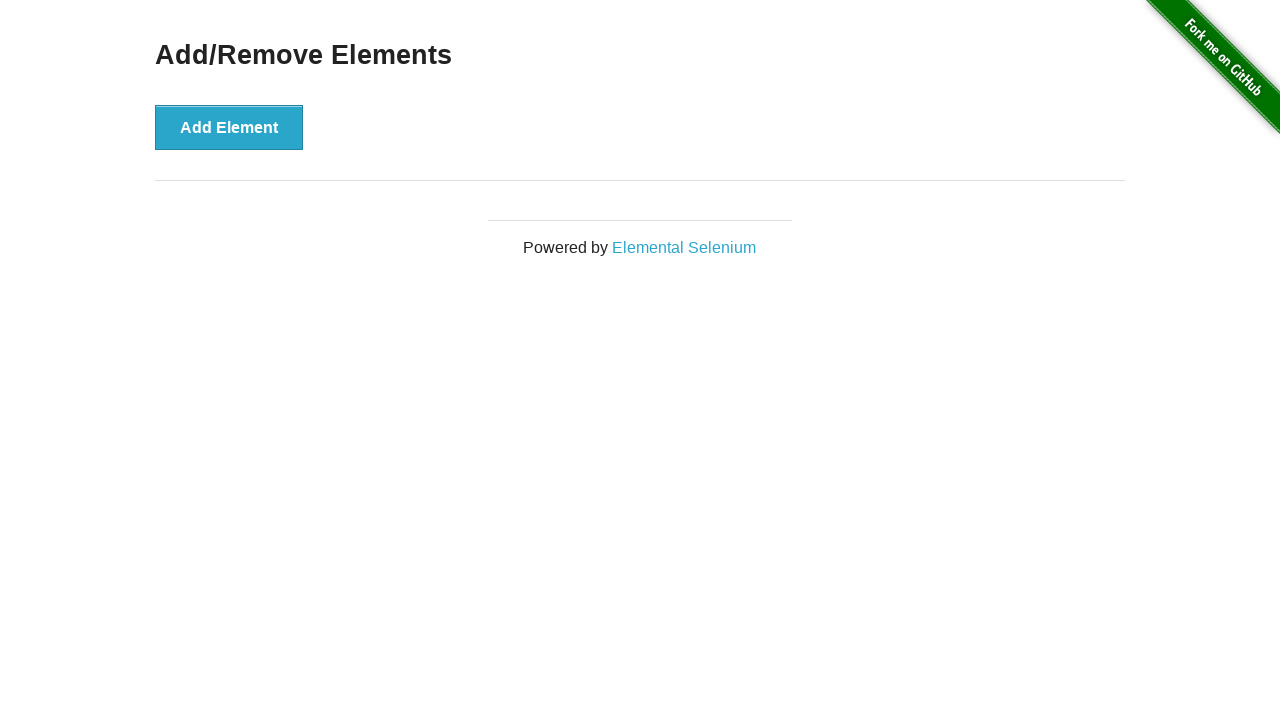